Tests JavaScript alert box functionality by clicking a button that triggers an alert and then accepting the alert dialog

Starting URL: http://www.echoecho.com/javascript4.htm

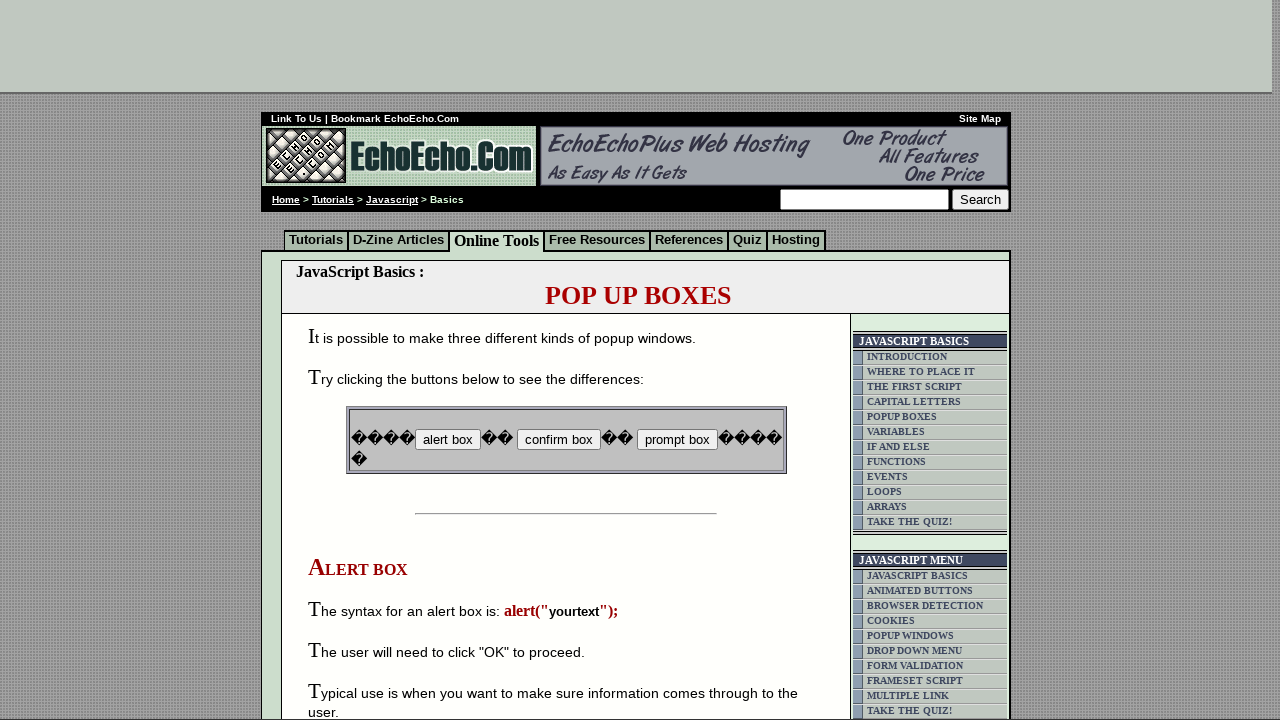

Set up dialog handler to accept alerts
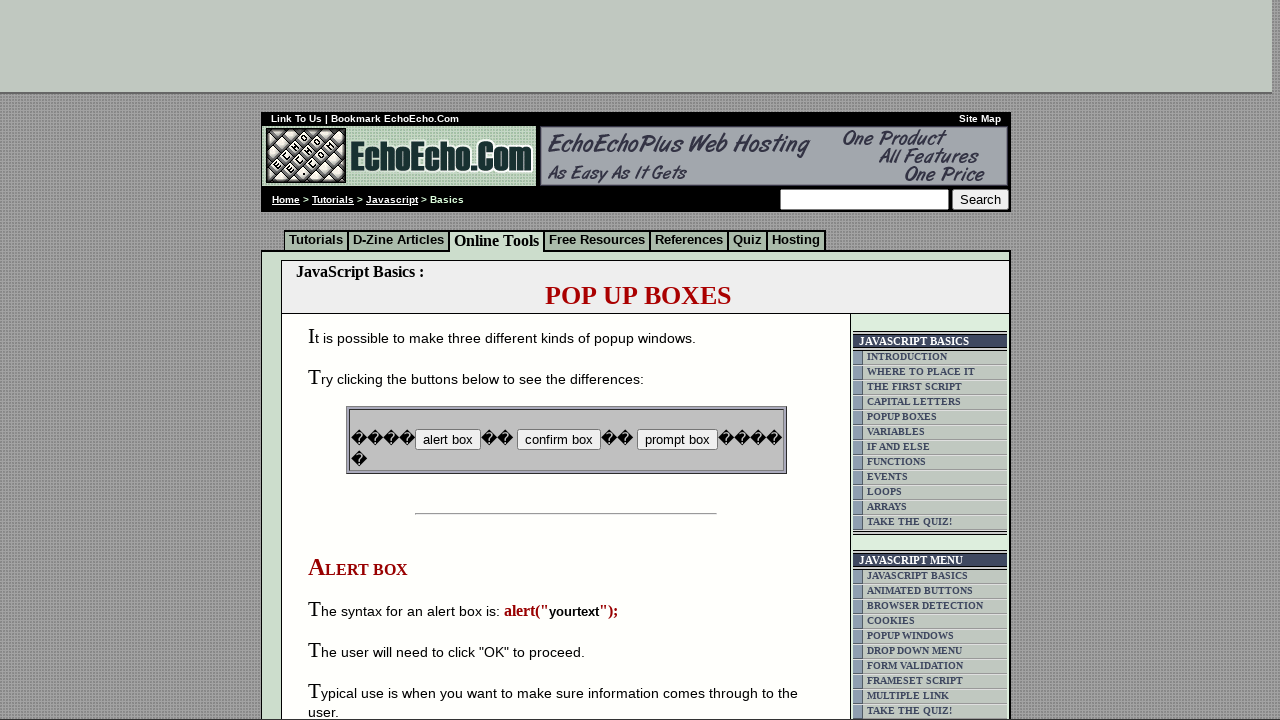

Clicked button to trigger JavaScript alert at (448, 440) on input[name='B1']
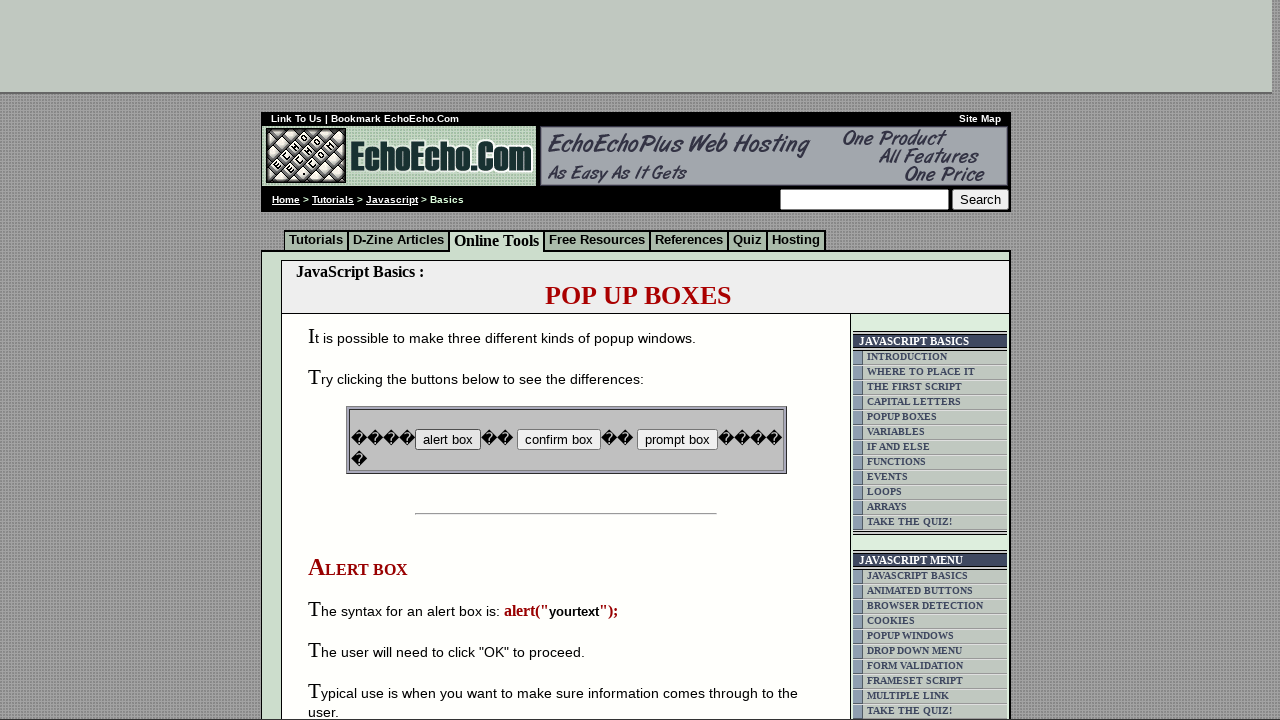

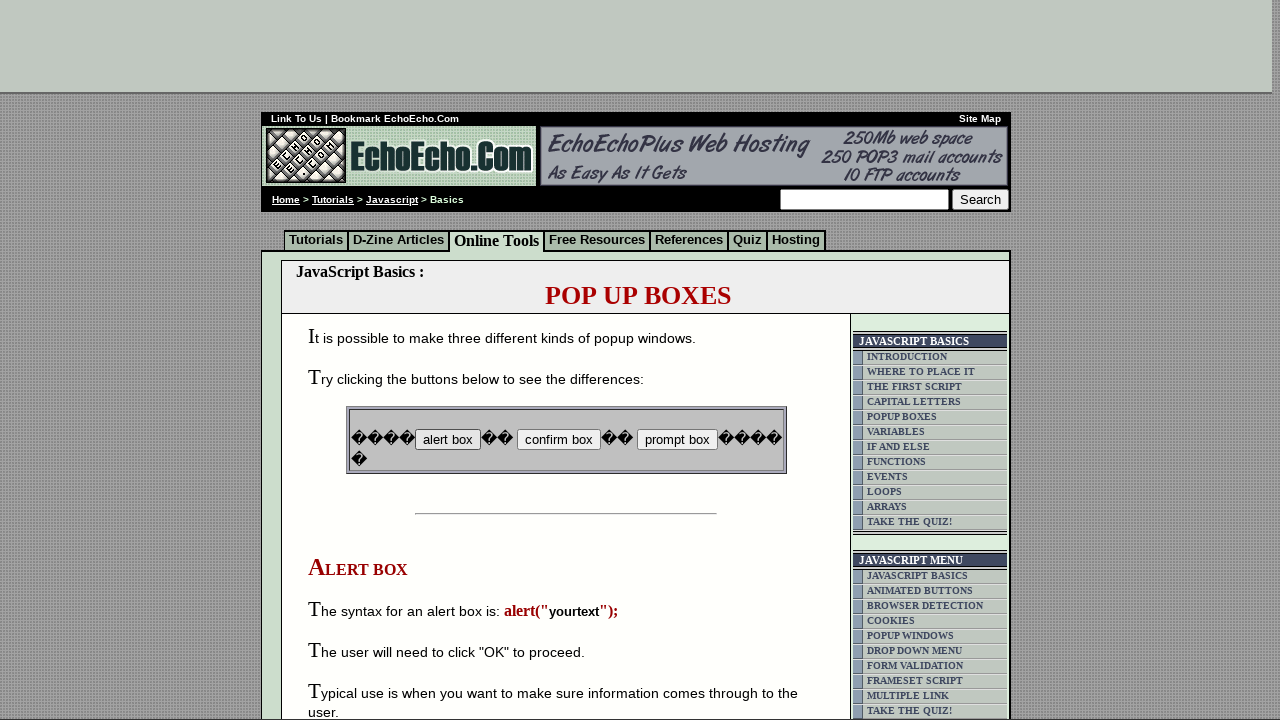